Tests GitHub advanced search form by selecting Python language, entering star count criteria, specifying a filename, and submitting the search.

Starting URL: https://github.com/search/advanced

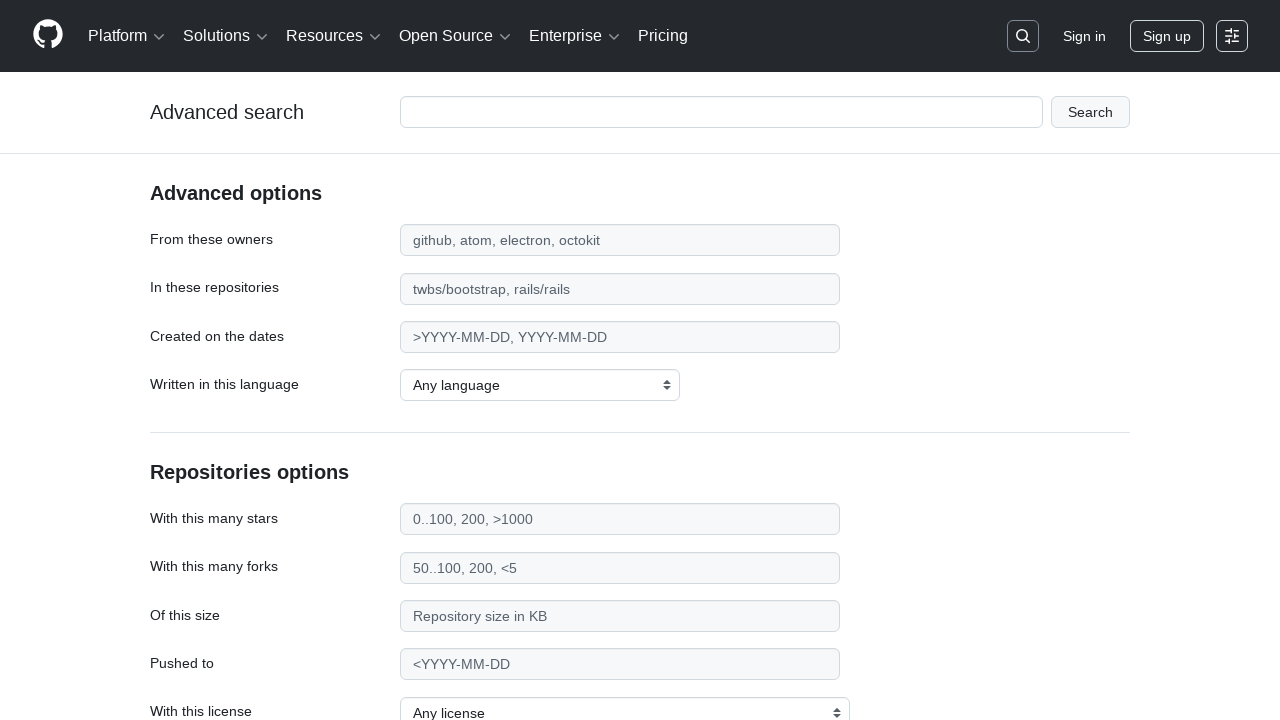

Selected Python language from dropdown on select#search_language
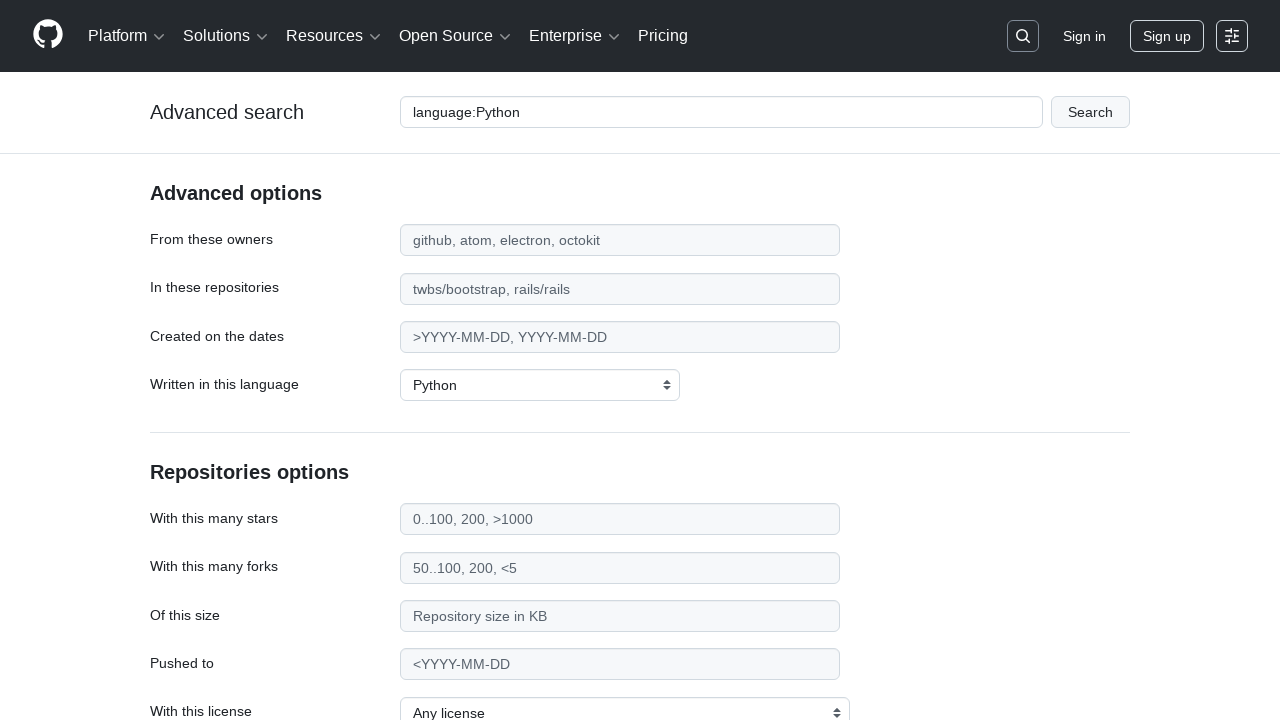

Entered star count criteria '>20000' on input#search_stars
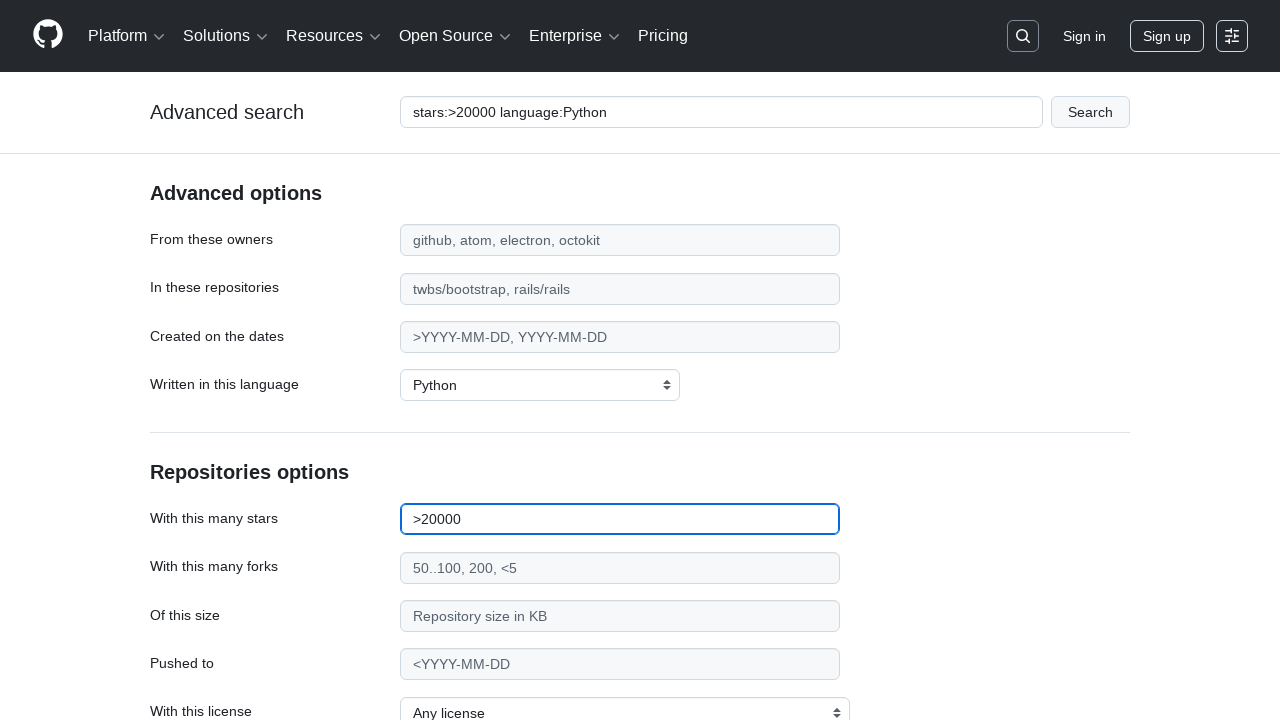

Entered filename 'environment.yml' on input#search_filename
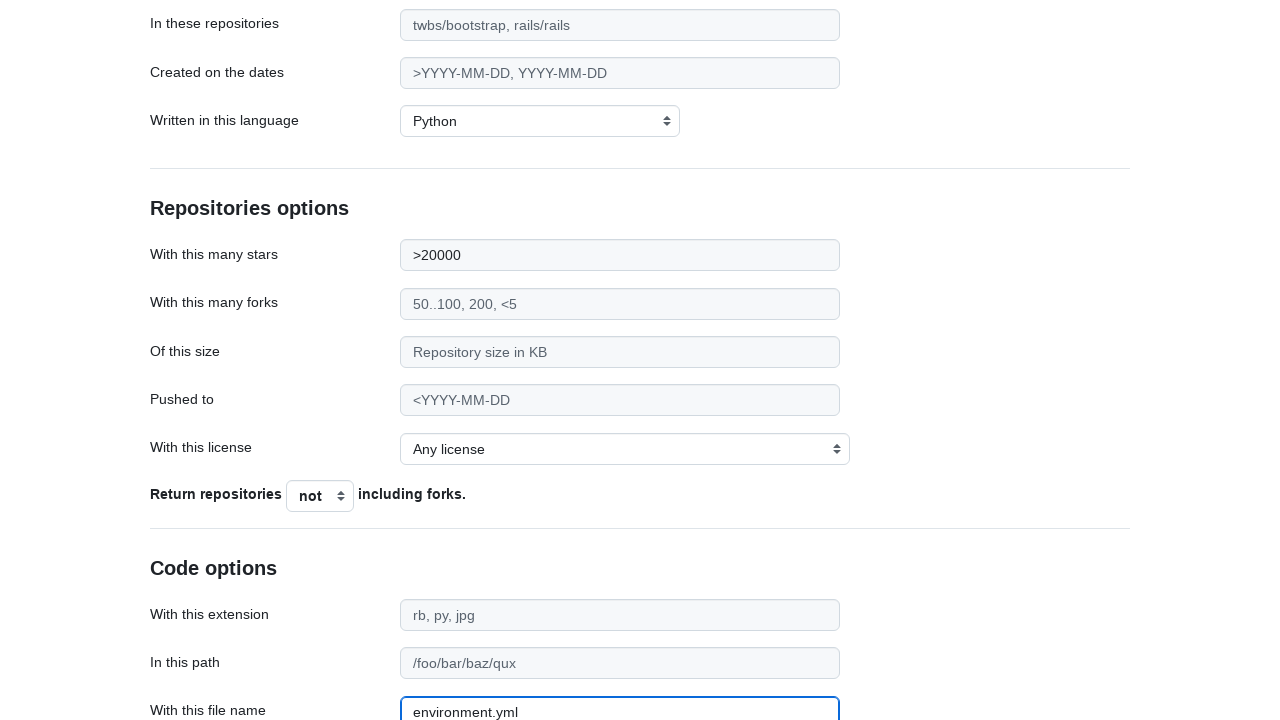

Clicked search button to submit form at (190, 575) on div.form-group.flattened button
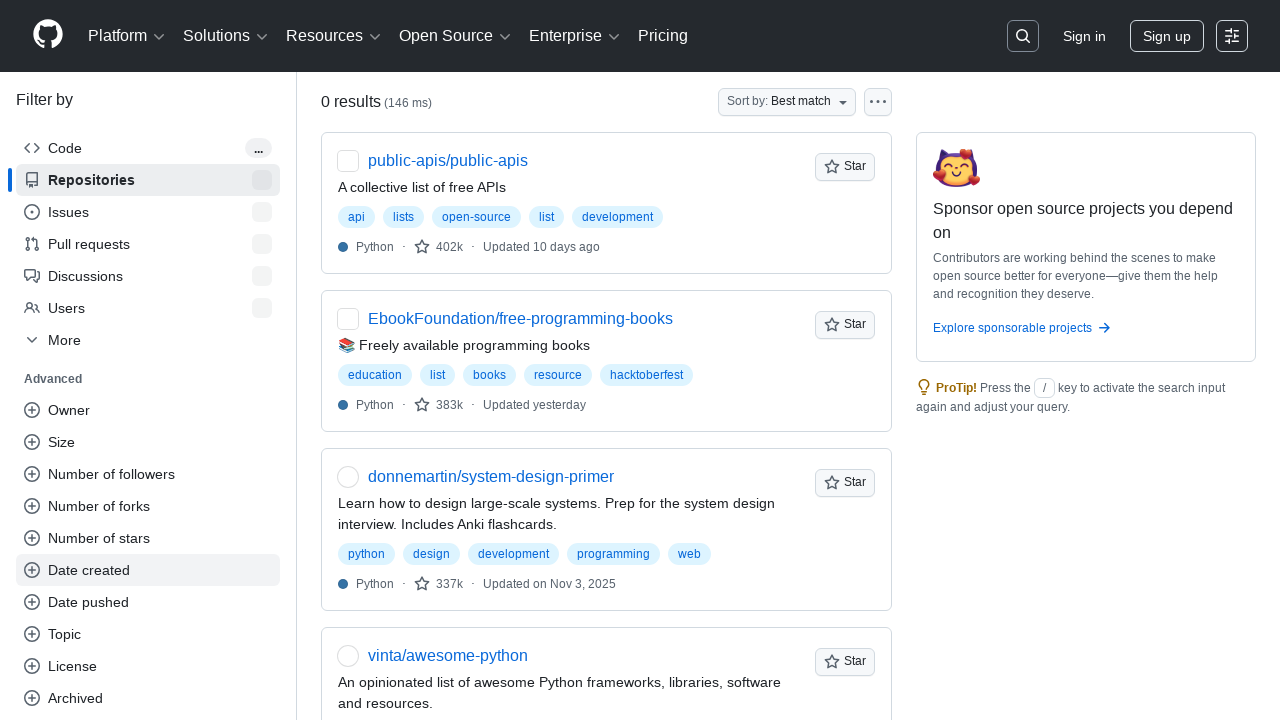

Search results loaded successfully
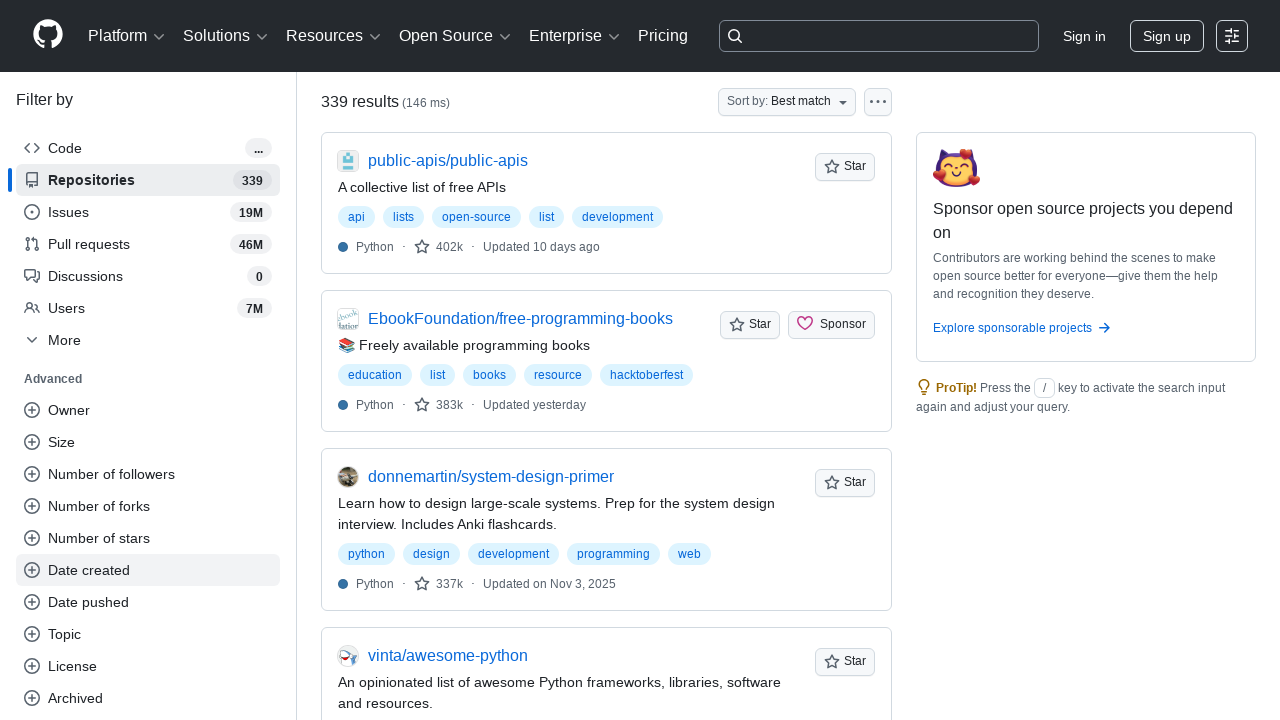

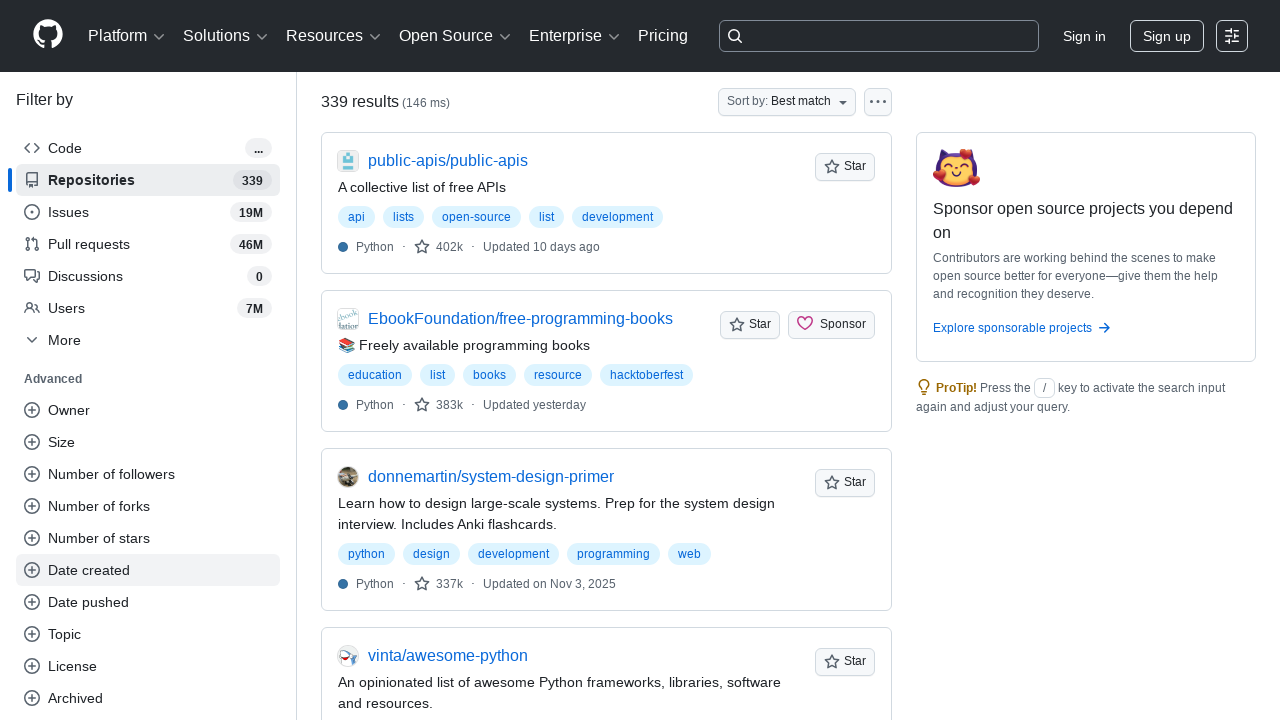